Navigates to an automation practice page and verifies the presence of a broken link by checking its HTTP response code

Starting URL: https://rahulshettyacademy.com/AutomationPractice/

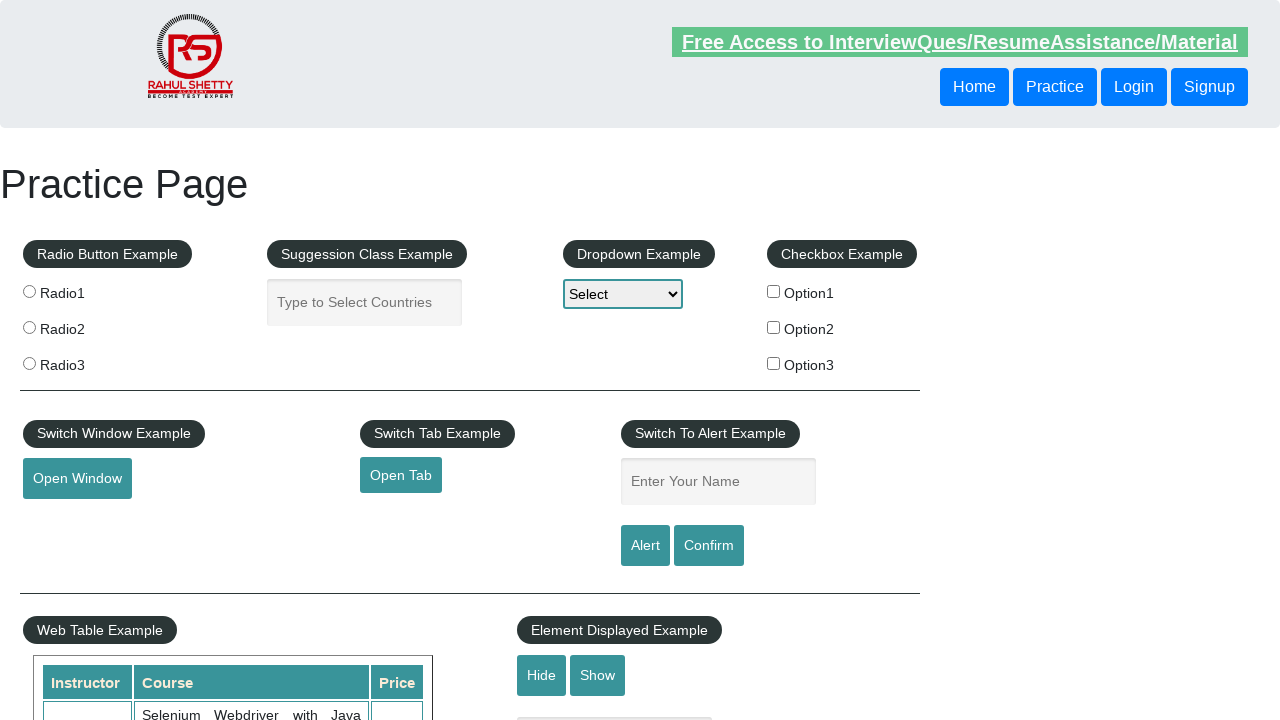

Located broken link element with href containing 'brokenlink'
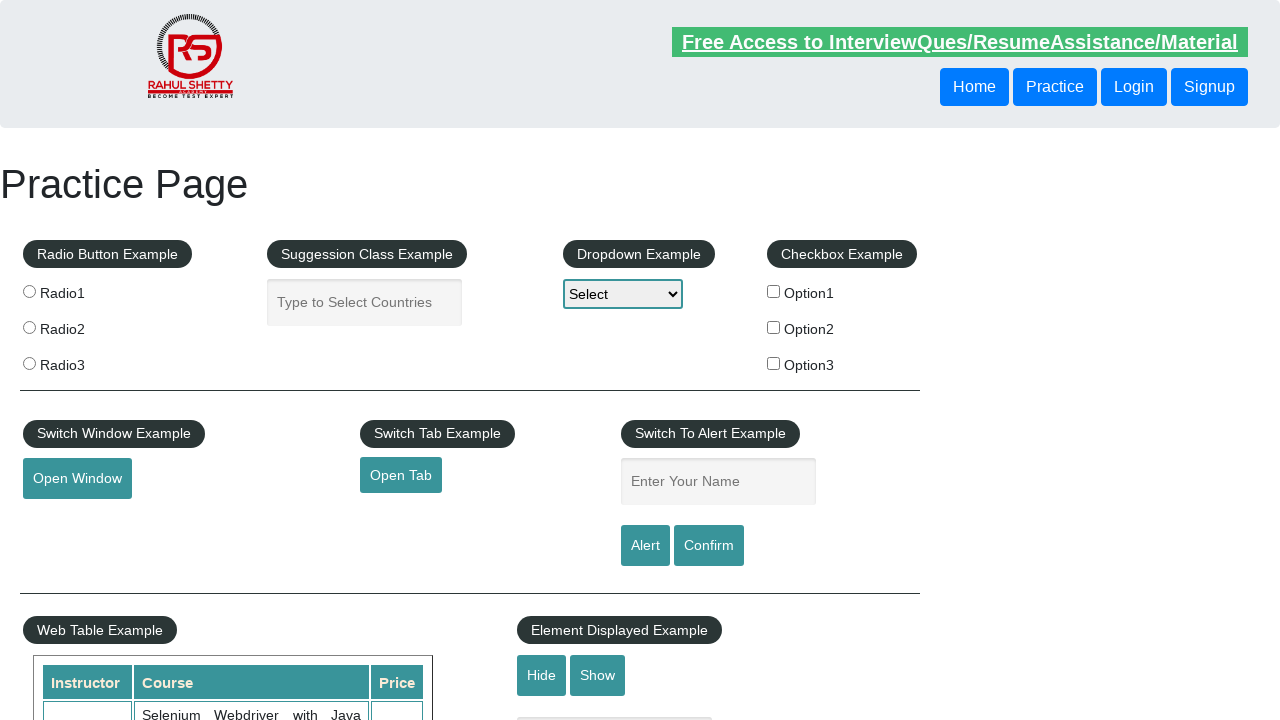

Retrieved href attribute from broken link: https://rahulshettyacademy.com/brokenlink
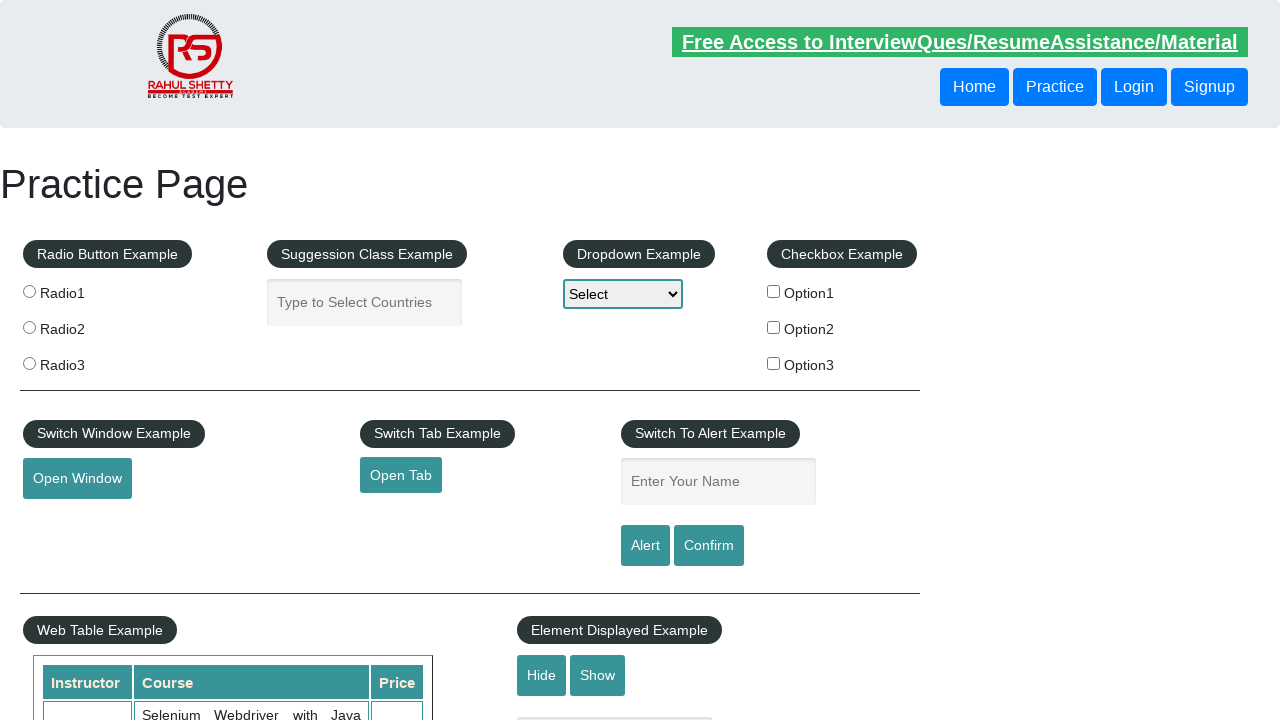

Verified broken link element is present on the page
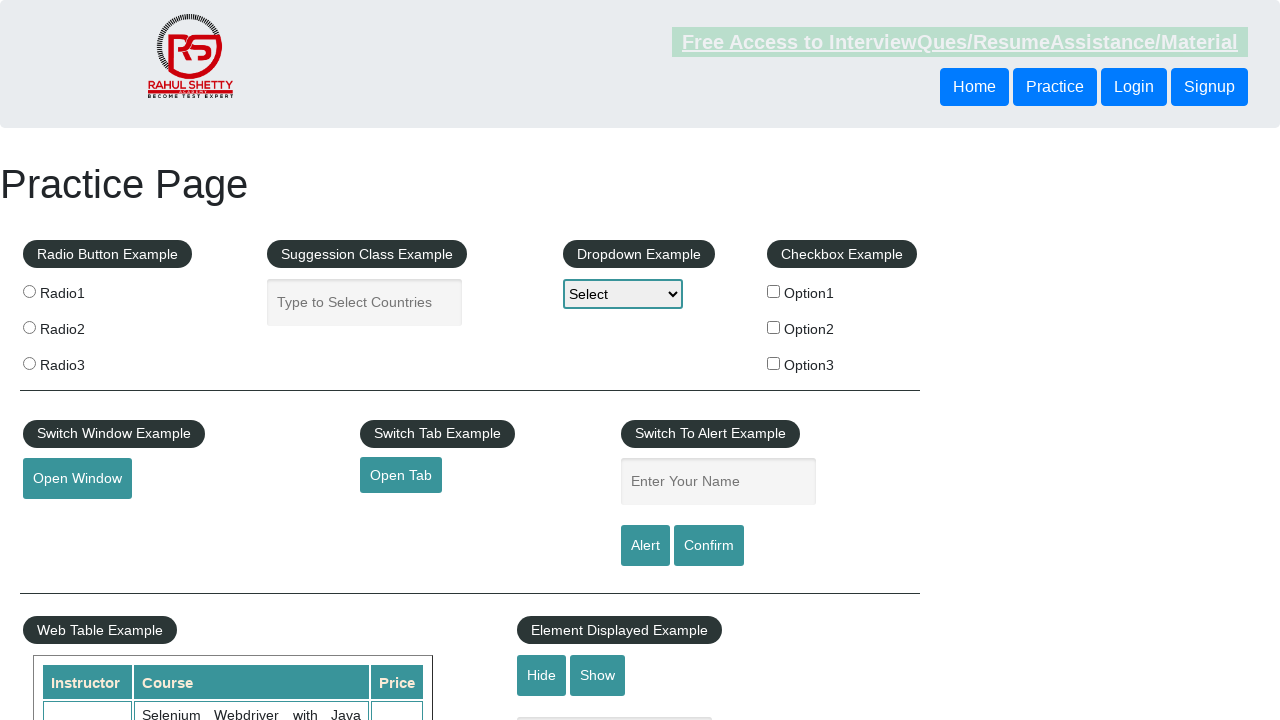

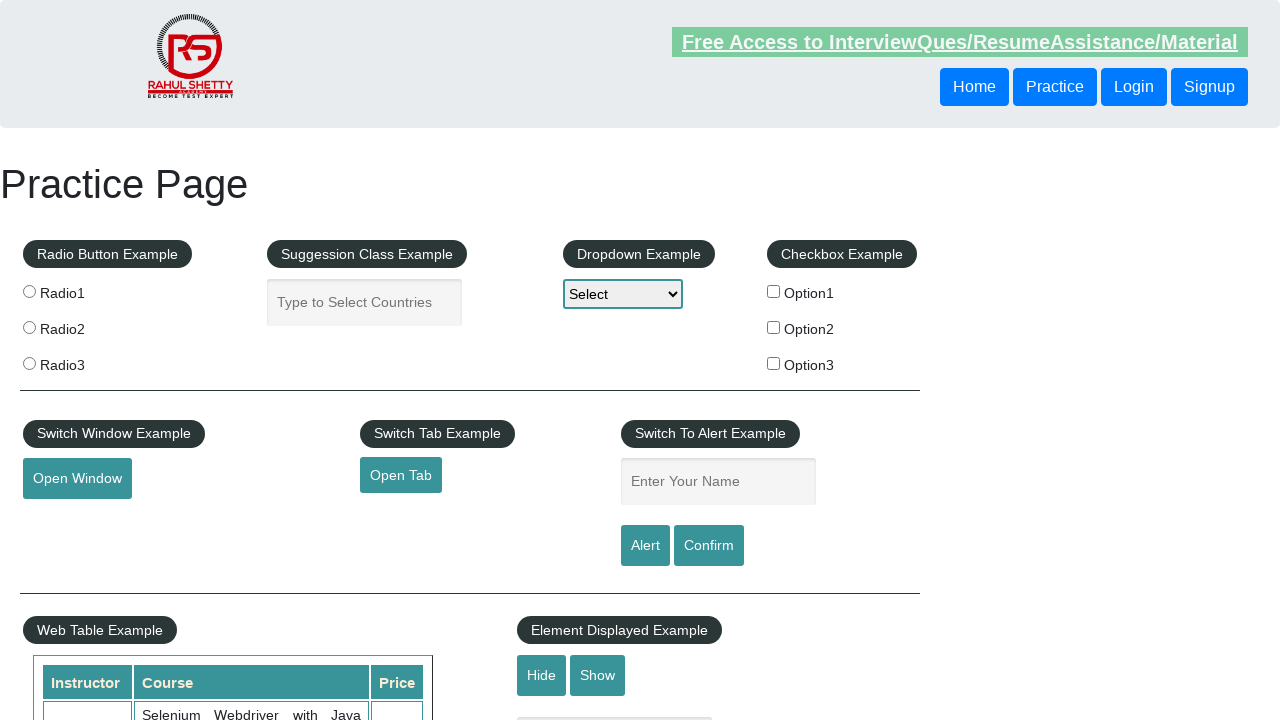